Tests page navigation by verifying the initial page title, clicking an about link, and verifying the new page title

Starting URL: https://v1.training-support.net

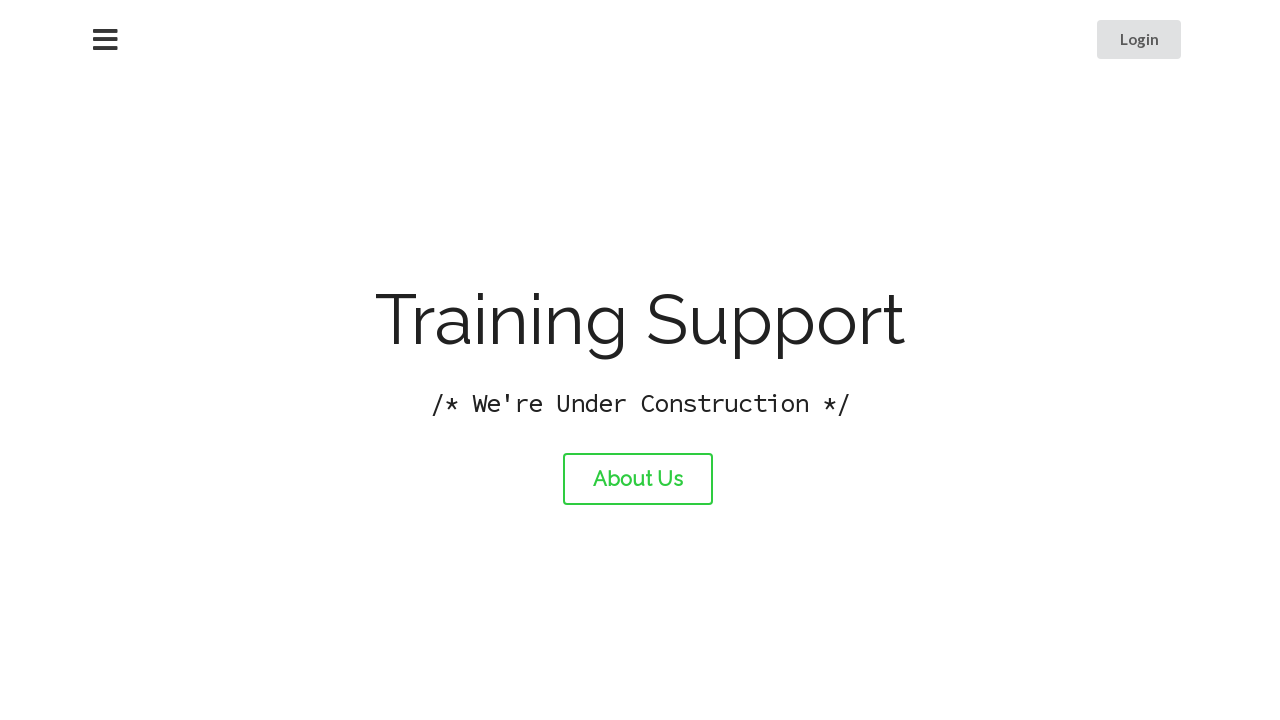

Verified initial page title is 'Training Support'
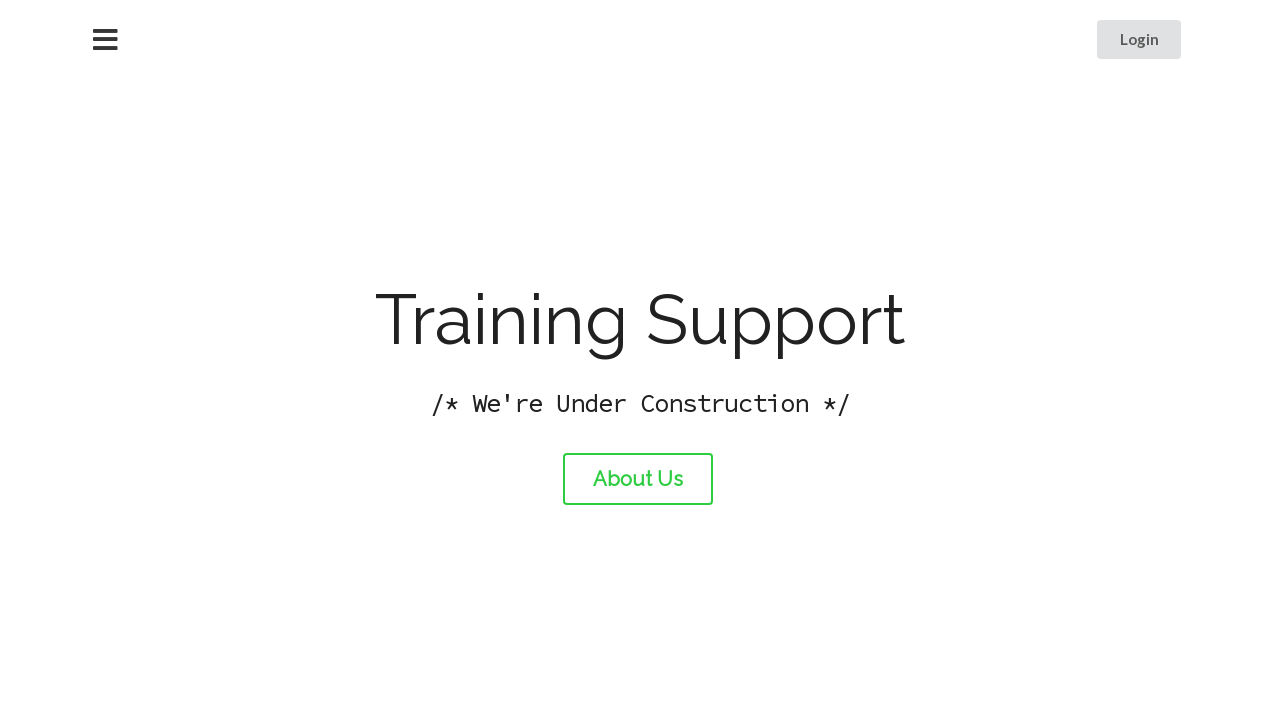

Clicked the about link at (638, 479) on #about-link
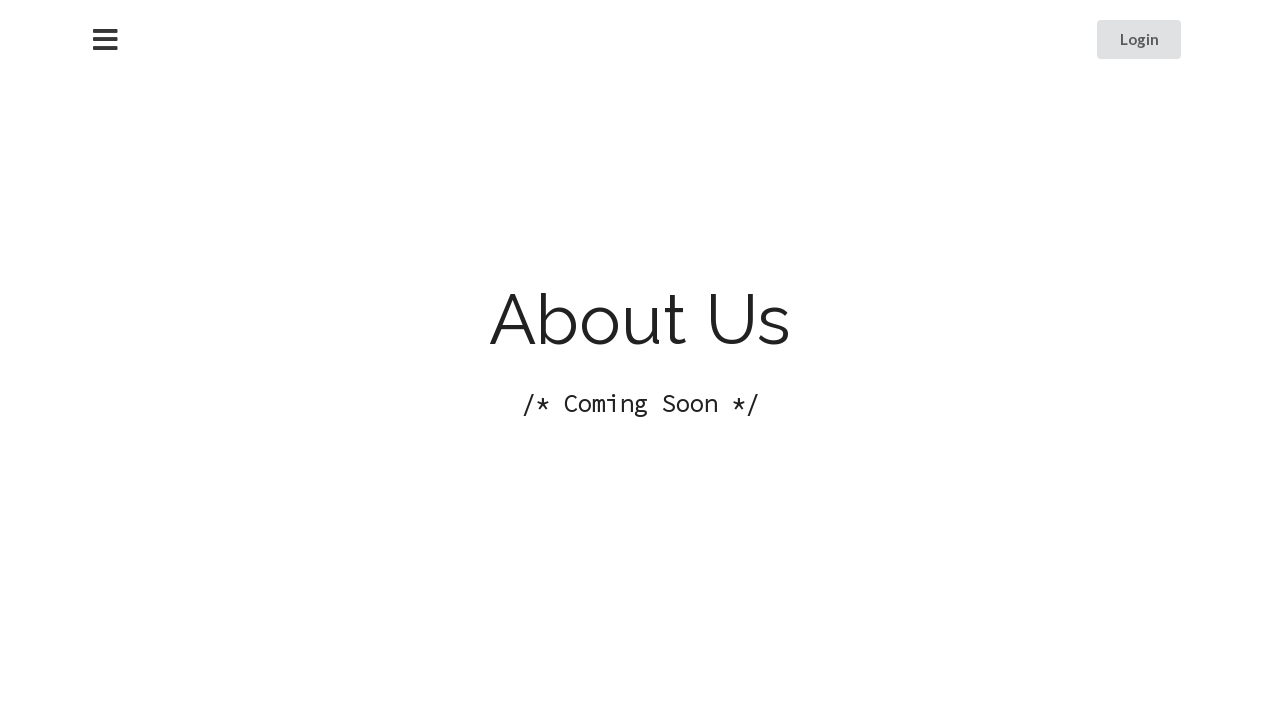

Waited for page to load after clicking about link
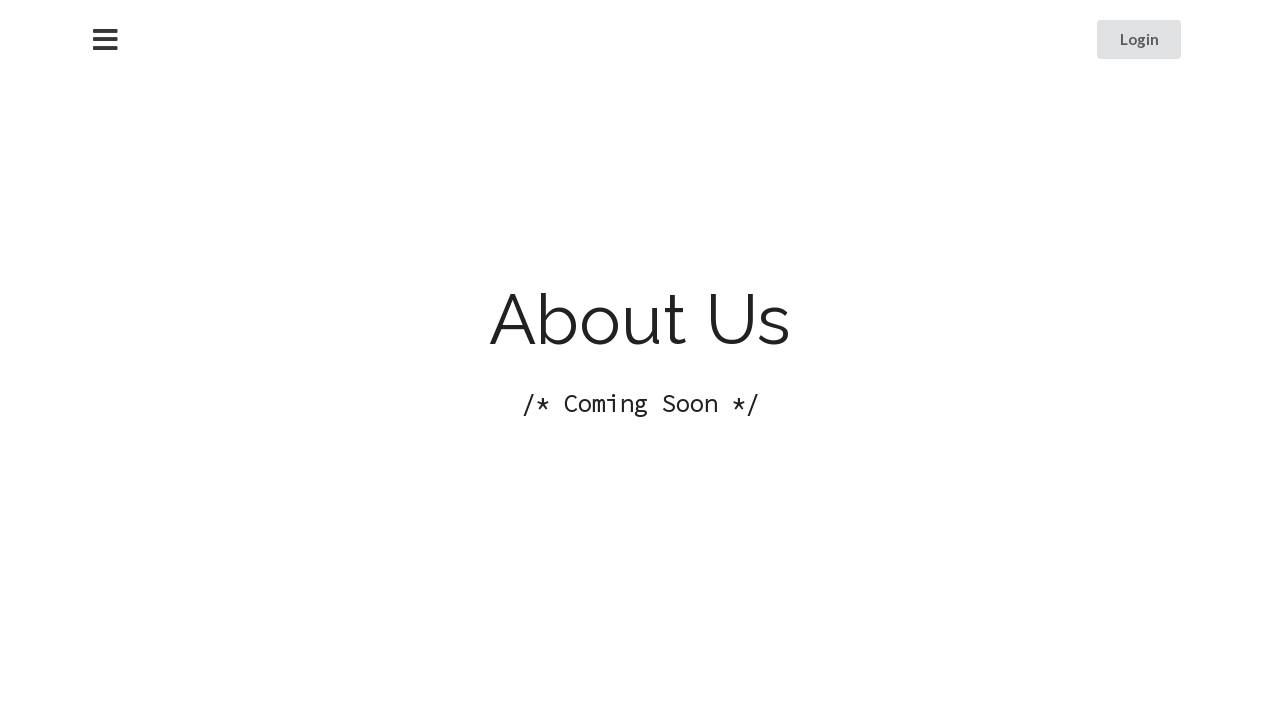

Verified new page title is 'About Training Support'
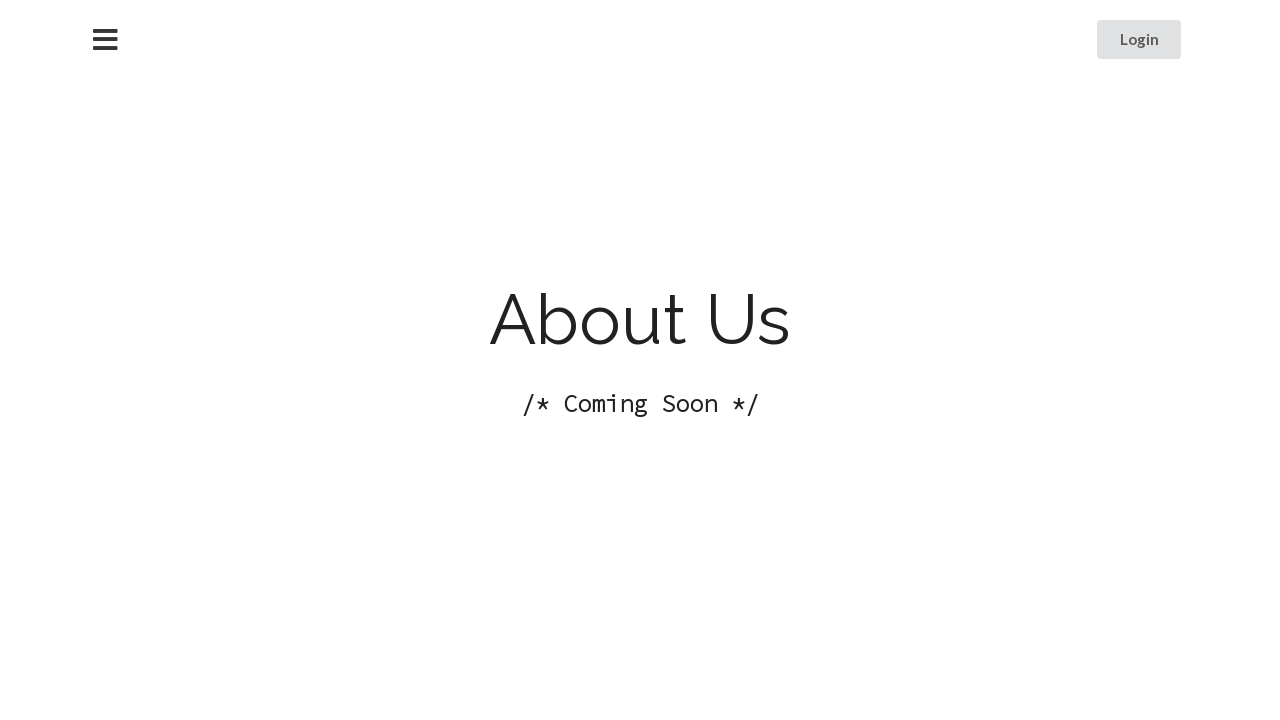

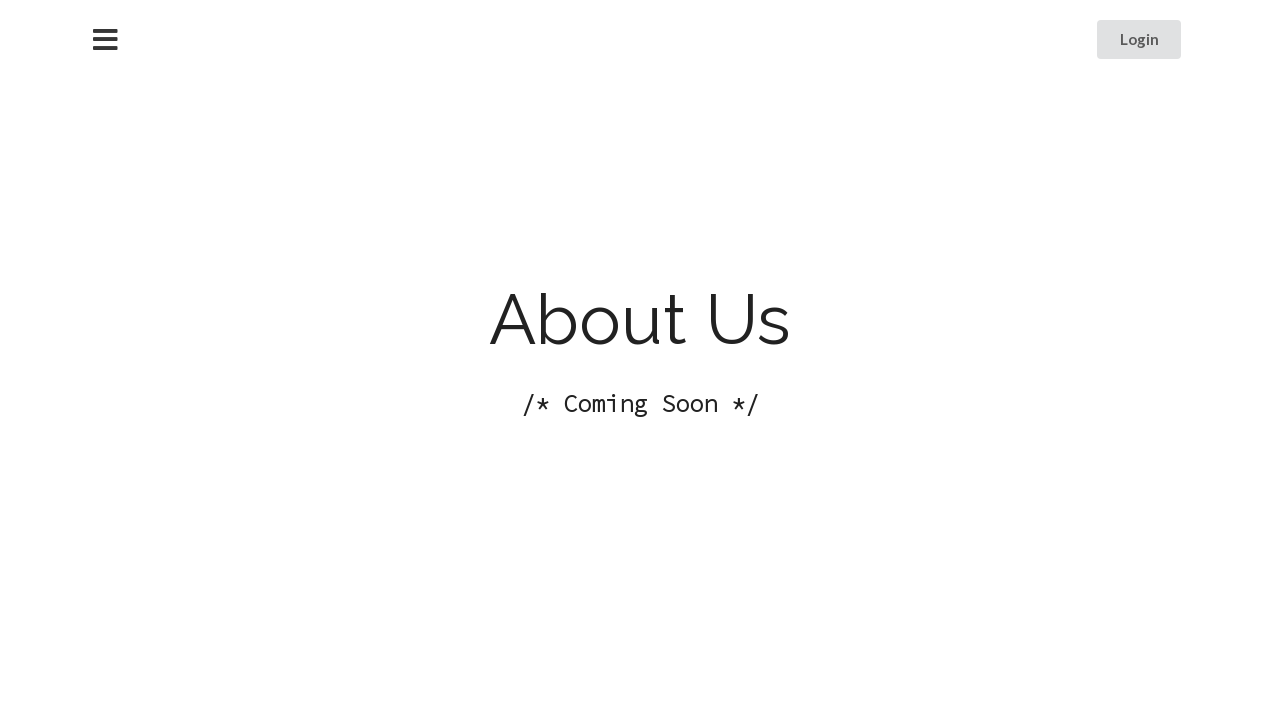